Navigates to W3Schools HTML forms tutorial page and checks the selection state of a checkbox element (vehicle2).

Starting URL: https://www.w3schools.com/html/html_forms.asp

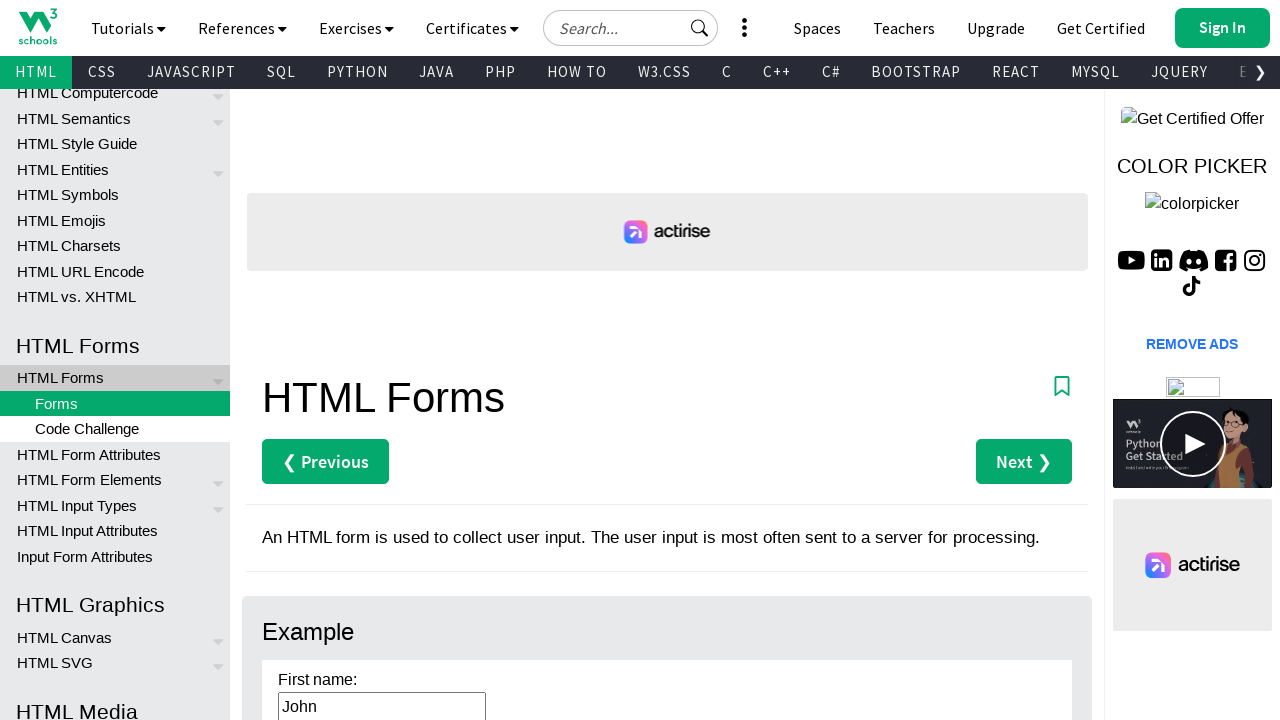

Navigated to W3Schools HTML forms tutorial page
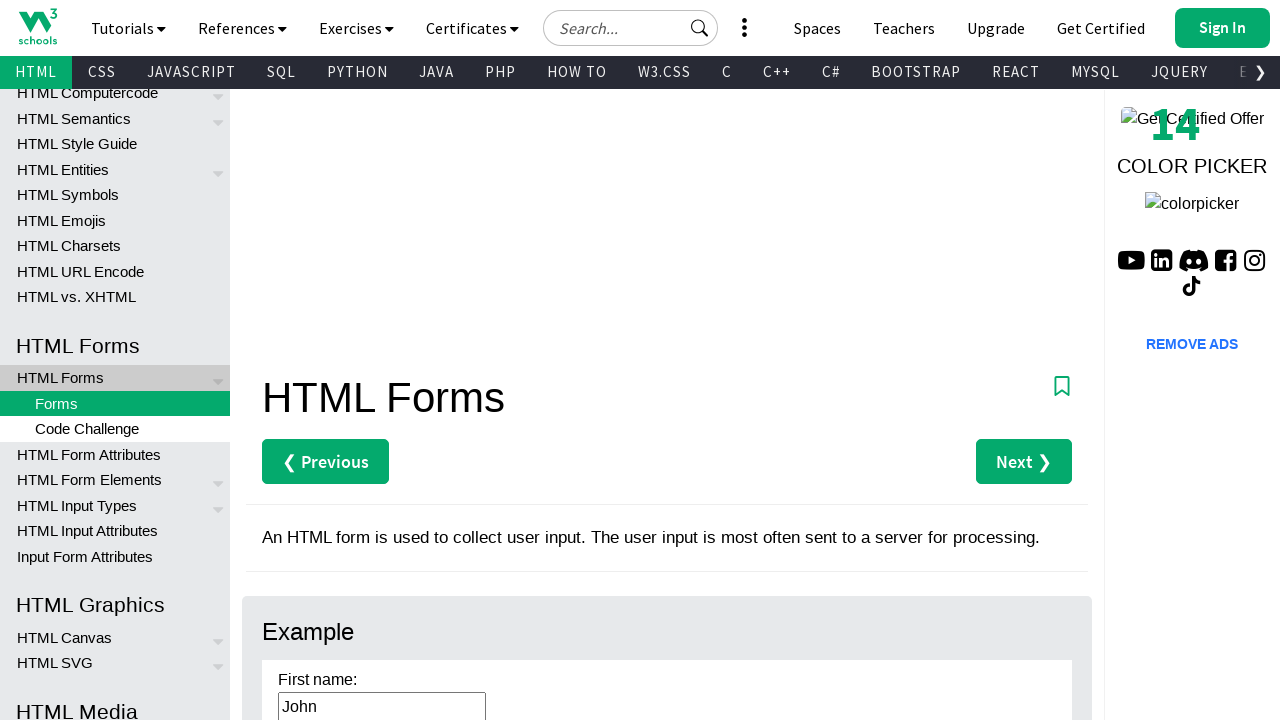

Waited for vehicle2 checkbox element to be present
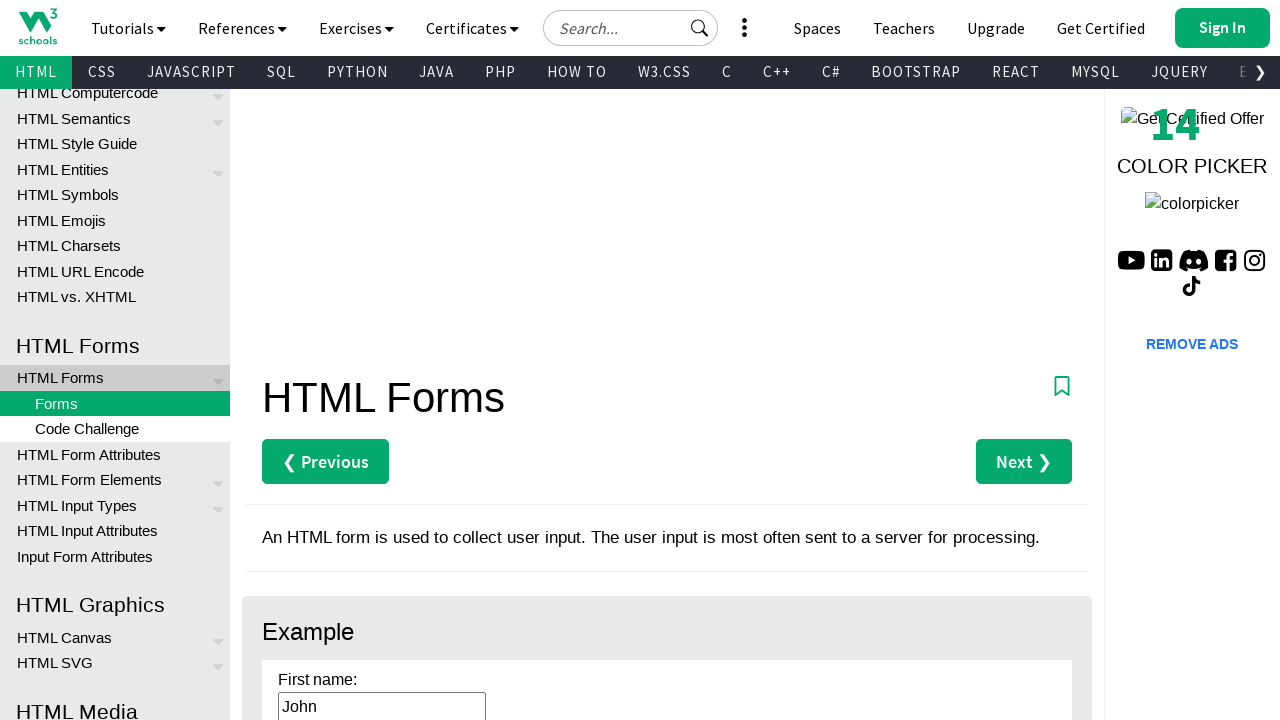

Checked selection state of vehicle2 checkbox: False
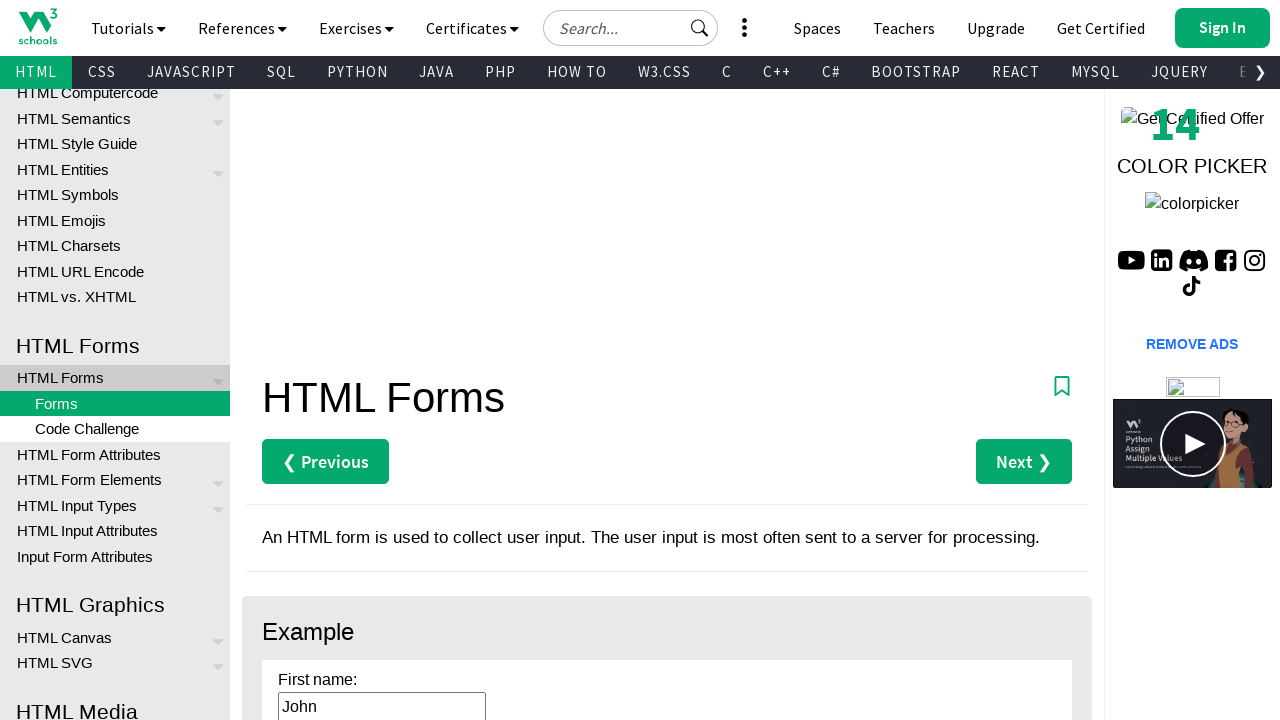

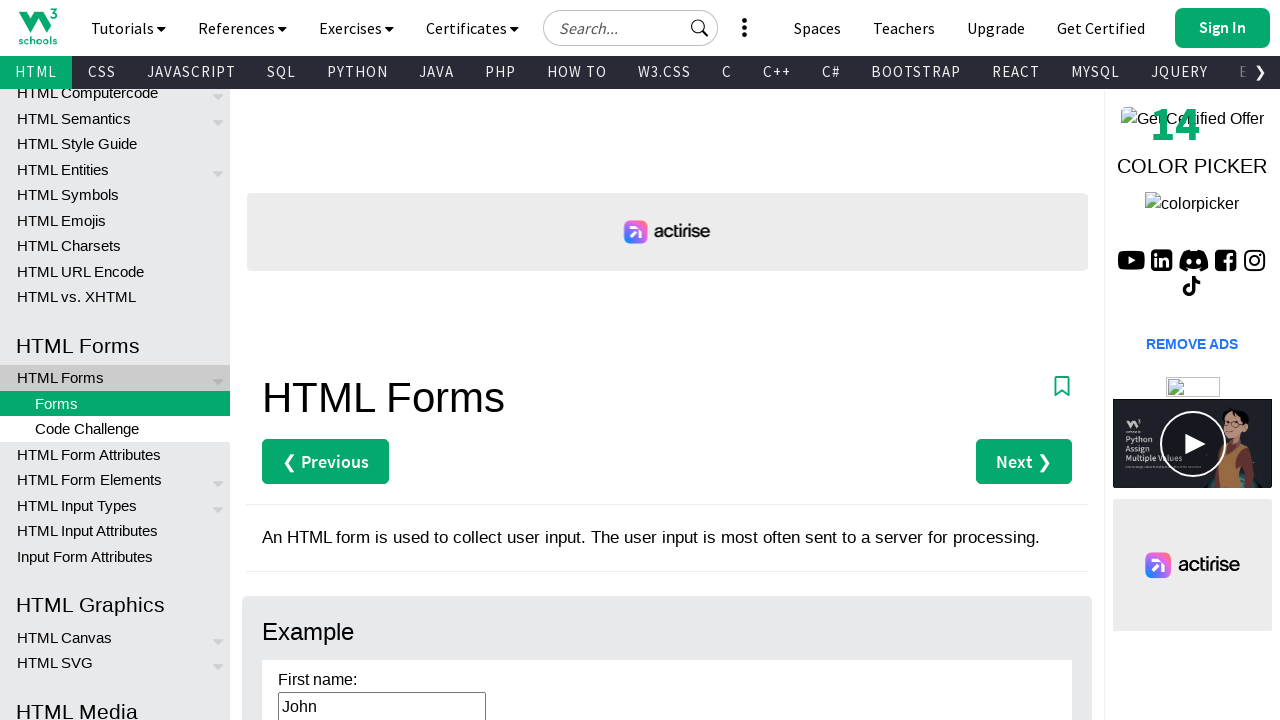